Tests that the complete all checkbox updates its state when individual items are completed or cleared.

Starting URL: https://demo.playwright.dev/todomvc

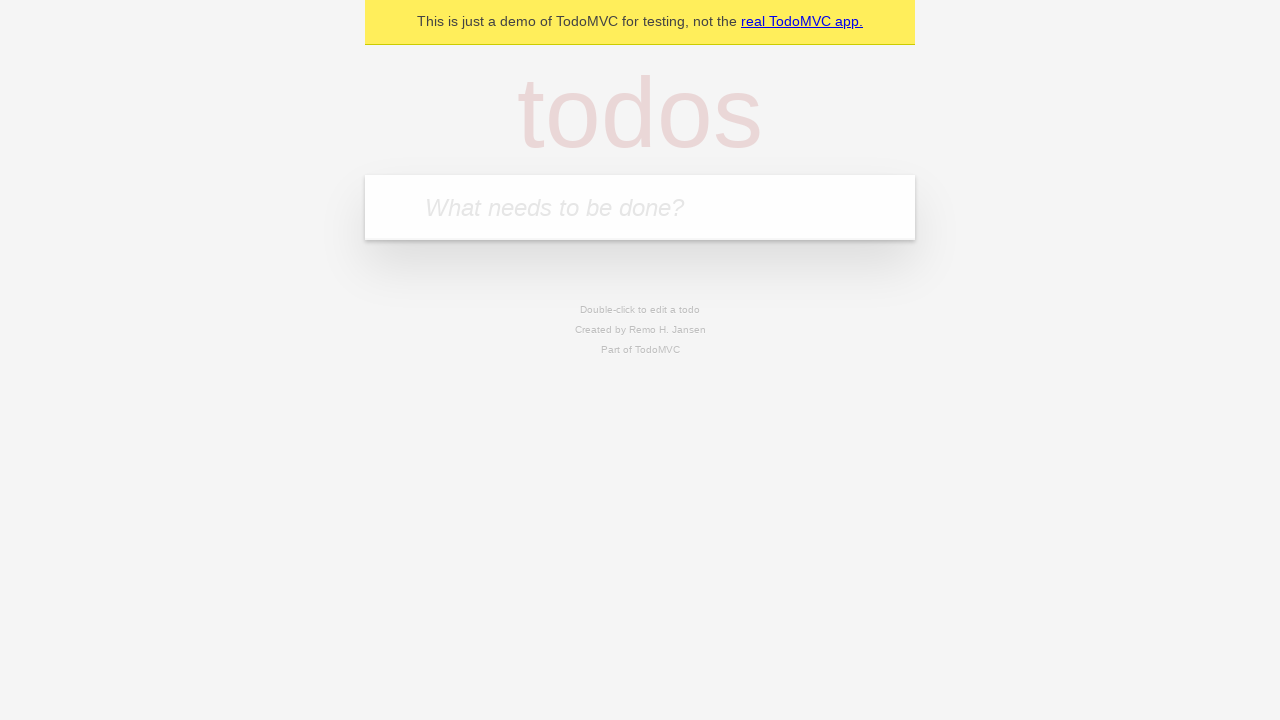

Filled todo input with 'buy some cheese' on internal:attr=[placeholder="What needs to be done?"i]
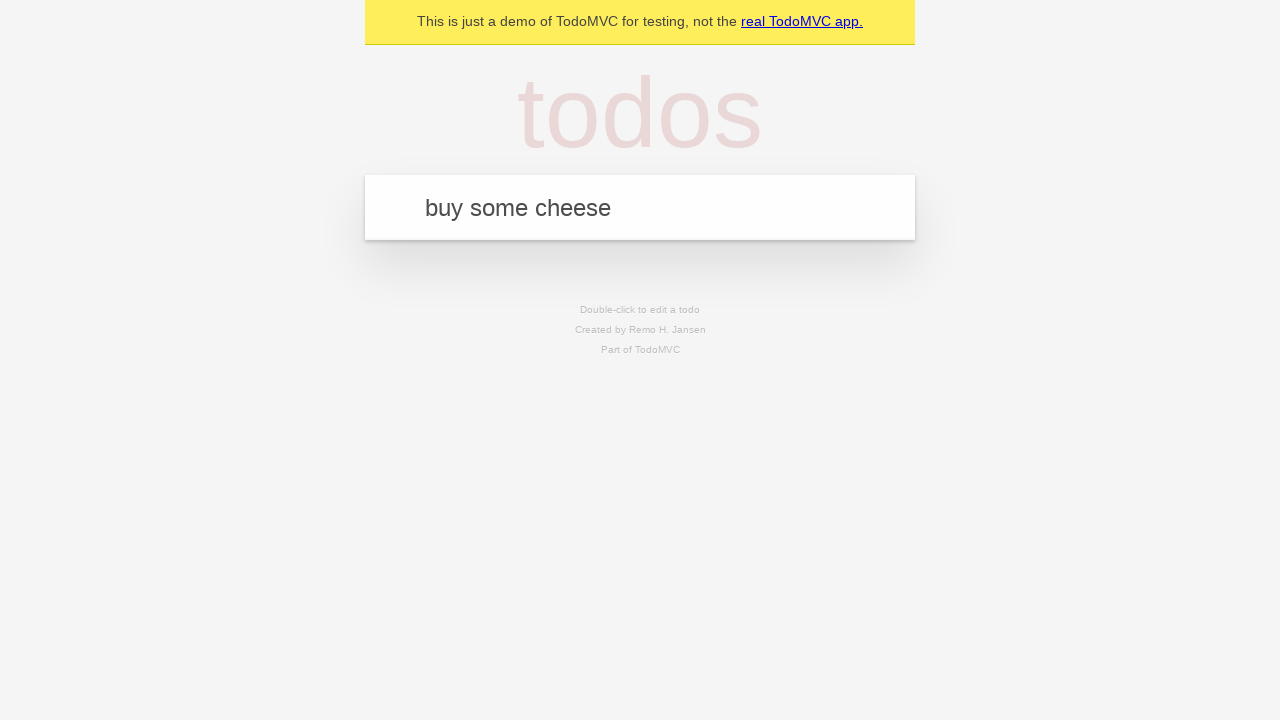

Pressed Enter to create first todo on internal:attr=[placeholder="What needs to be done?"i]
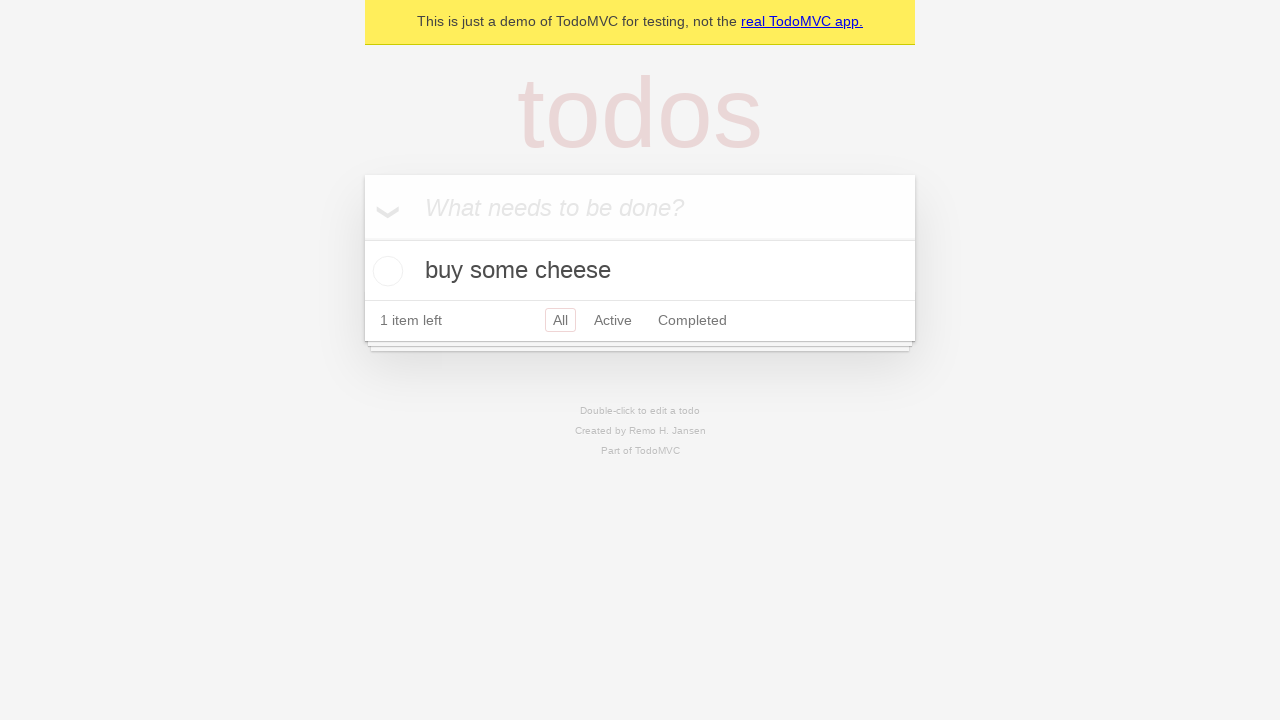

Filled todo input with 'feed the cat' on internal:attr=[placeholder="What needs to be done?"i]
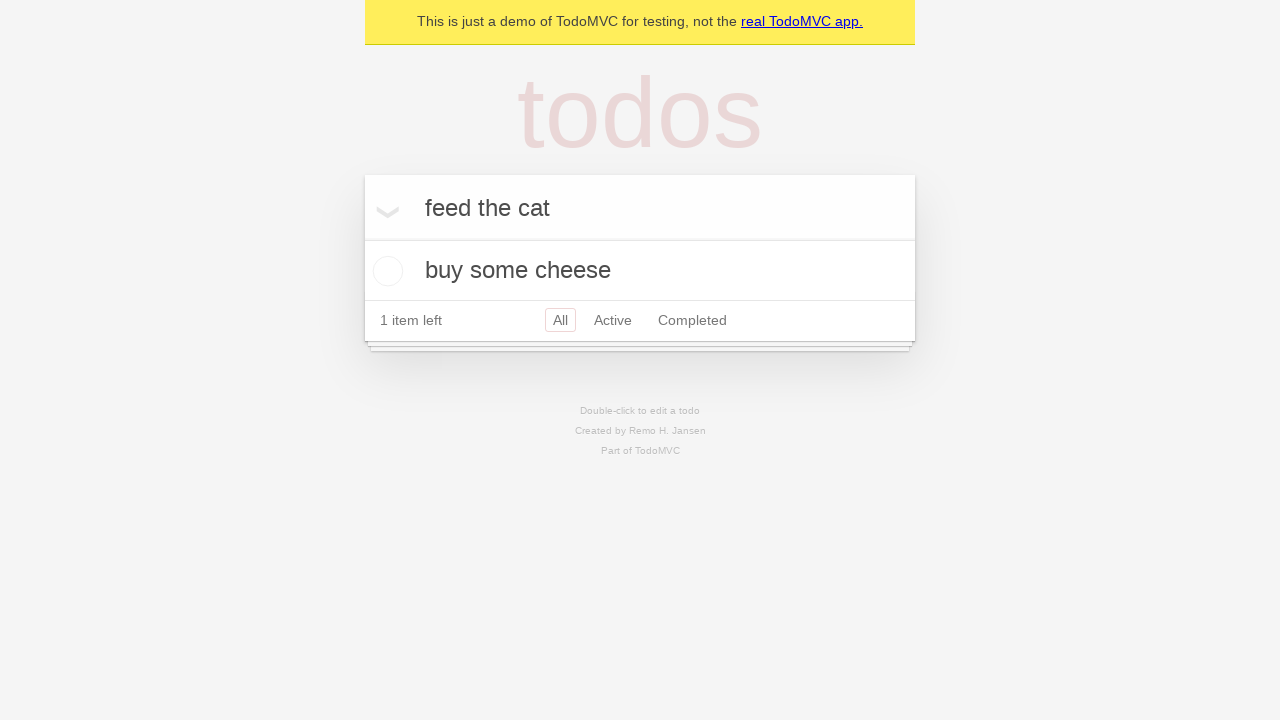

Pressed Enter to create second todo on internal:attr=[placeholder="What needs to be done?"i]
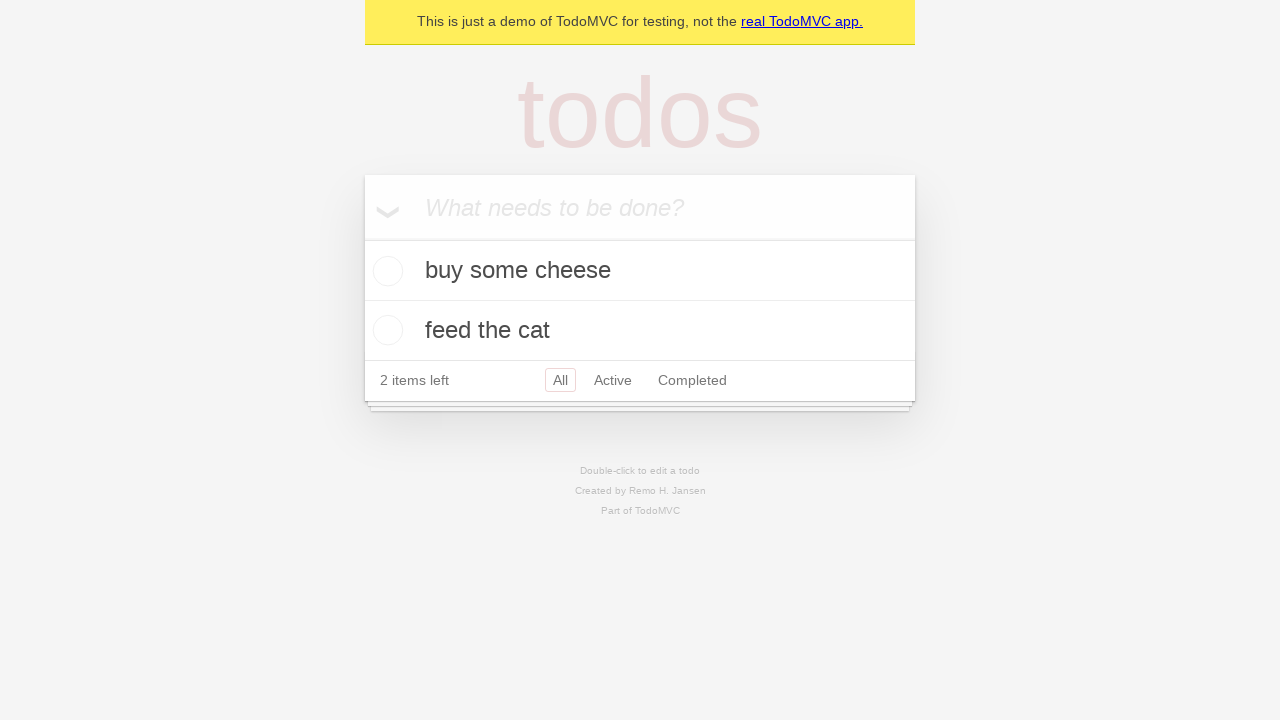

Filled todo input with 'book a doctors appointment' on internal:attr=[placeholder="What needs to be done?"i]
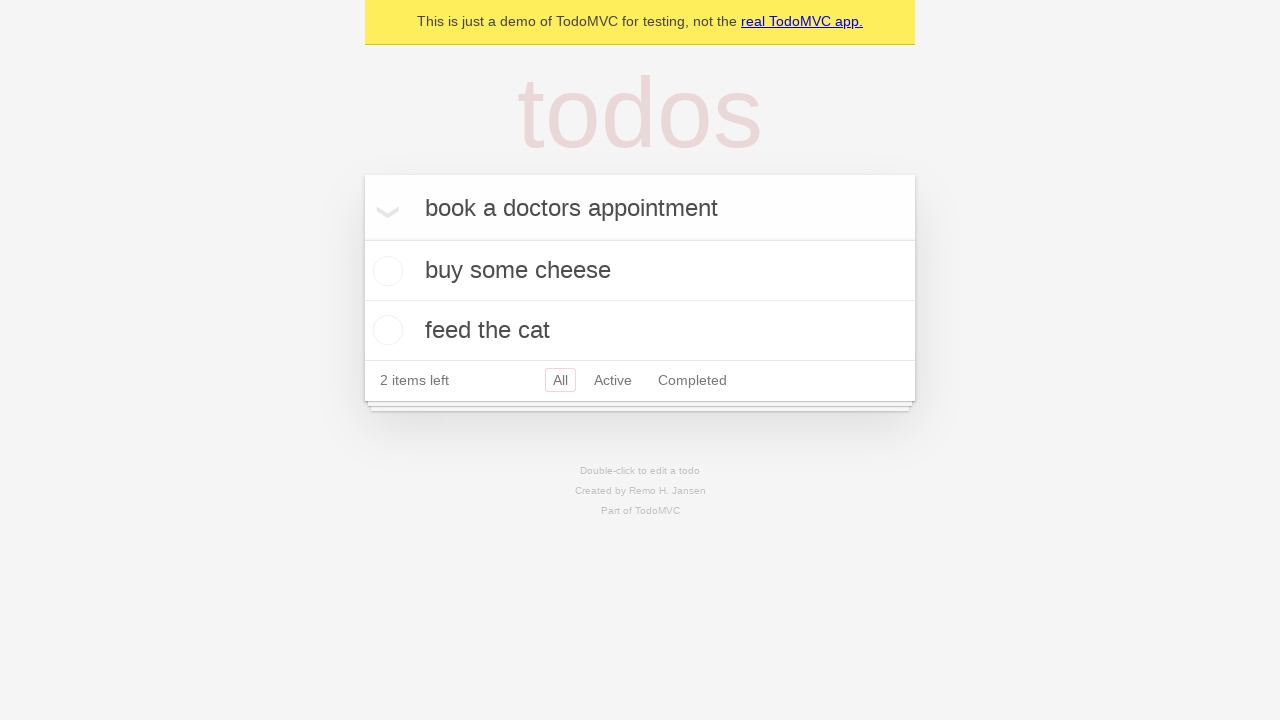

Pressed Enter to create third todo on internal:attr=[placeholder="What needs to be done?"i]
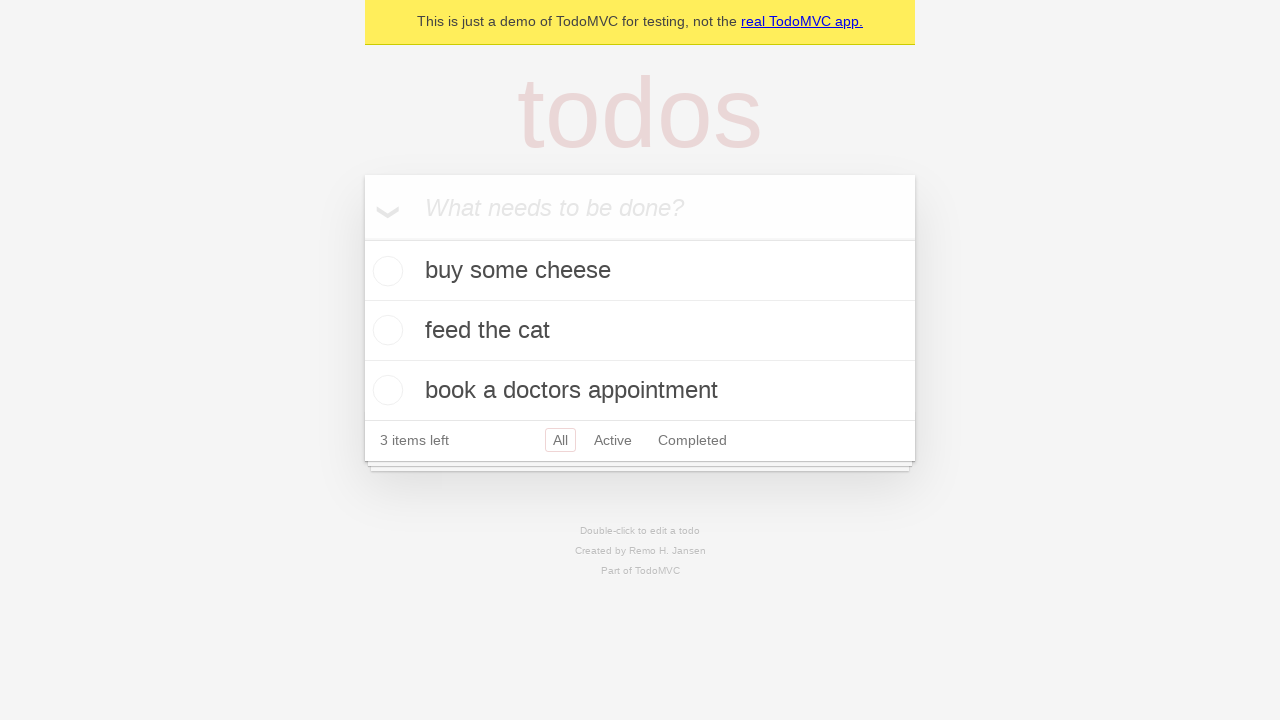

Verified all 3 todos were created (3 items left)
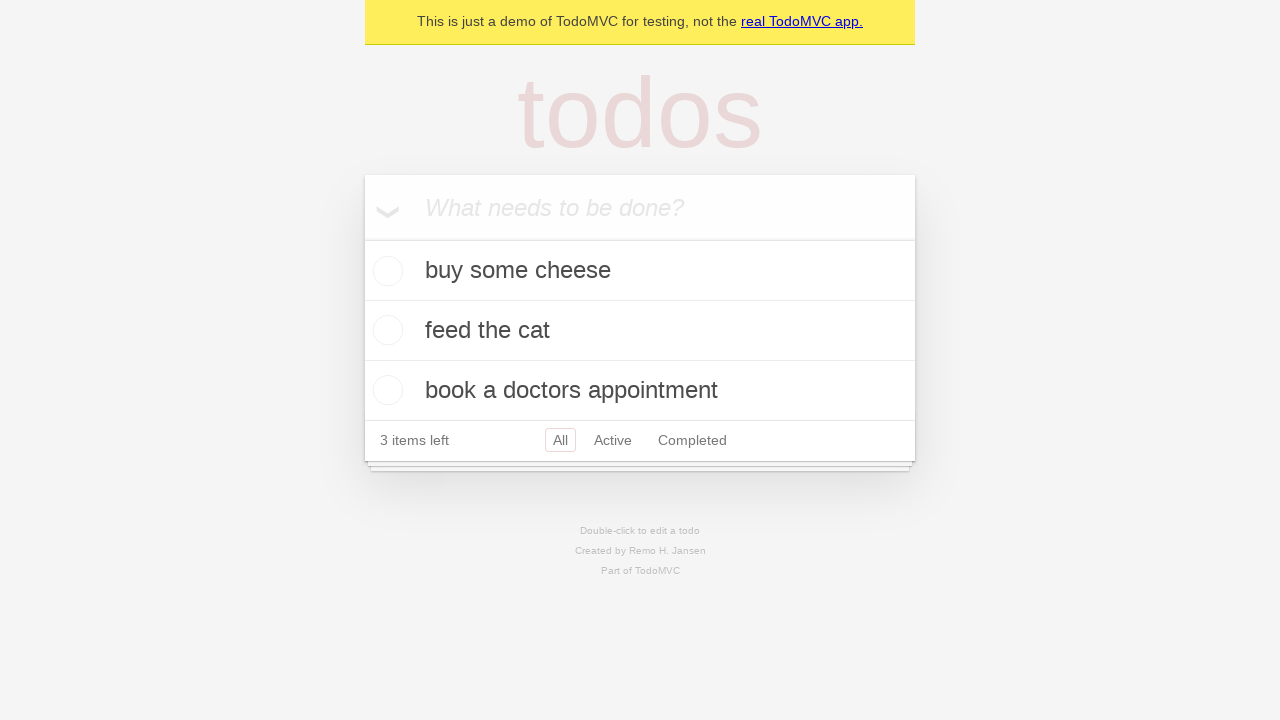

Clicked 'Mark all as complete' checkbox to complete all todos at (362, 238) on internal:label="Mark all as complete"i
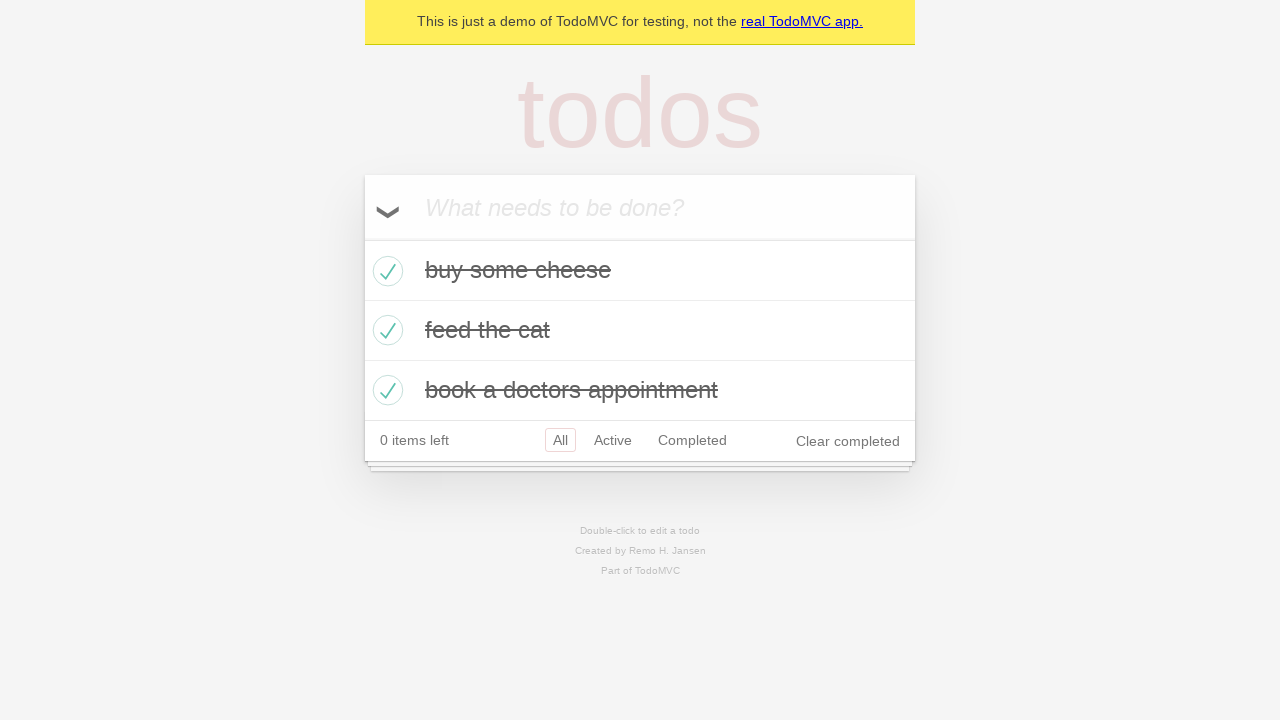

Unchecked the first todo item at (385, 271) on internal:testid=[data-testid="todo-item"s] >> nth=0 >> internal:role=checkbox
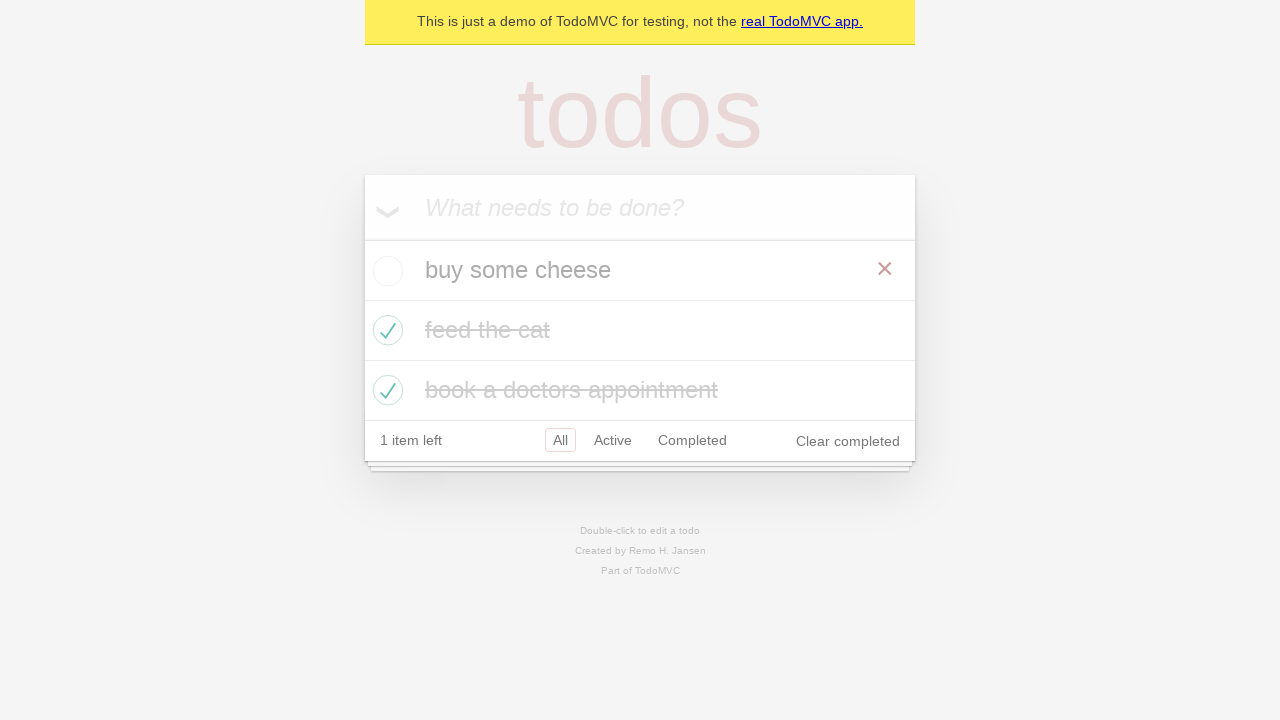

Re-checked the first todo item at (385, 271) on internal:testid=[data-testid="todo-item"s] >> nth=0 >> internal:role=checkbox
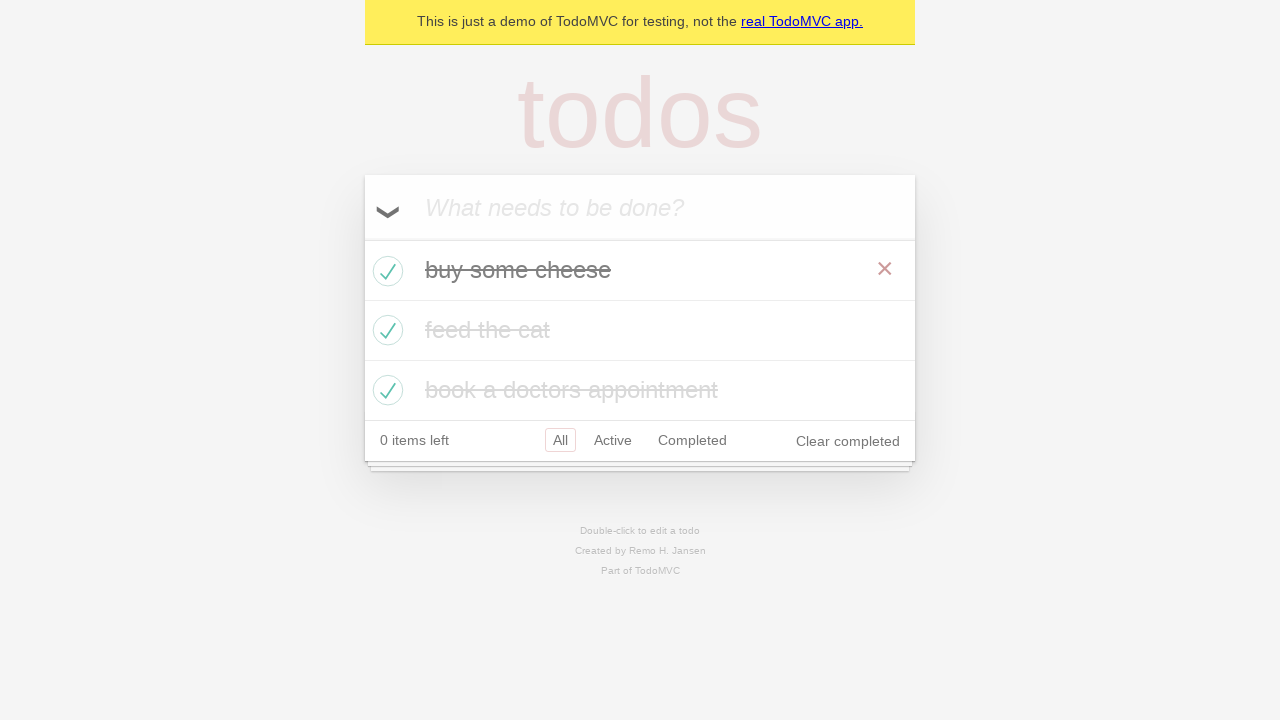

Verified all todos are completed (0 items left)
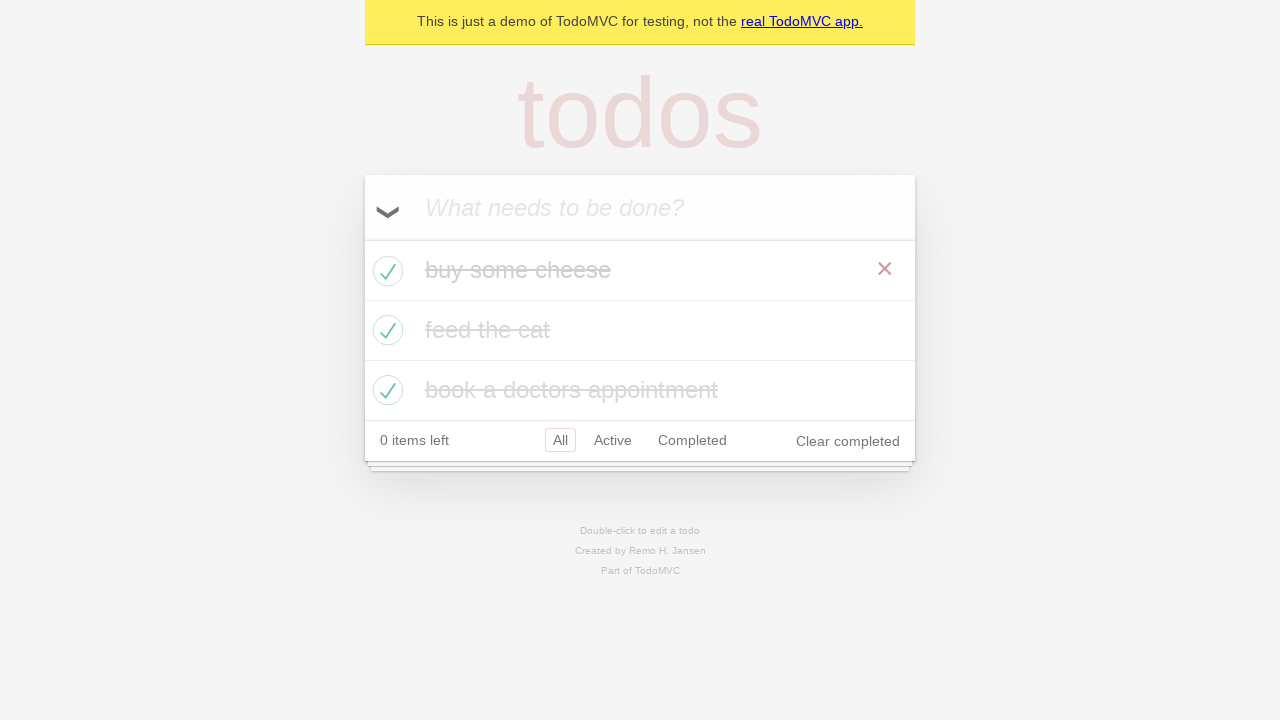

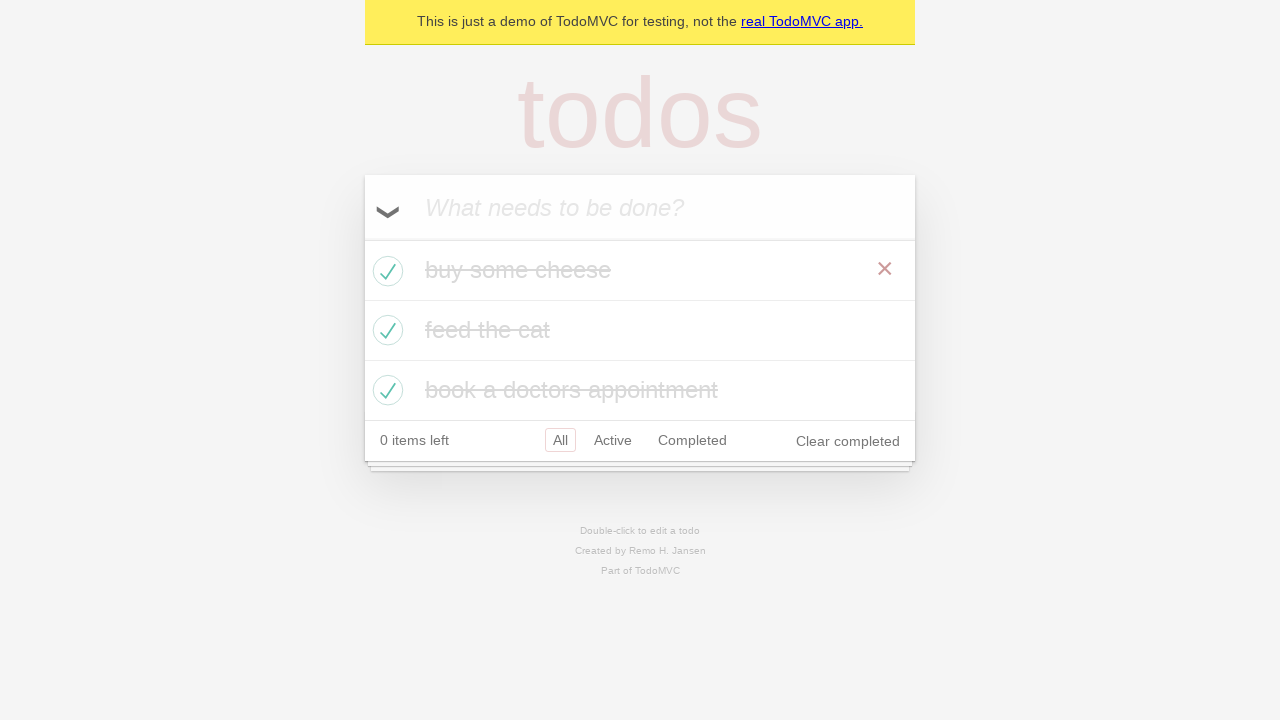